Tests login form validation by submitting empty credentials and verifying the error message

Starting URL: https://rlhorochovec.github.io/qa/

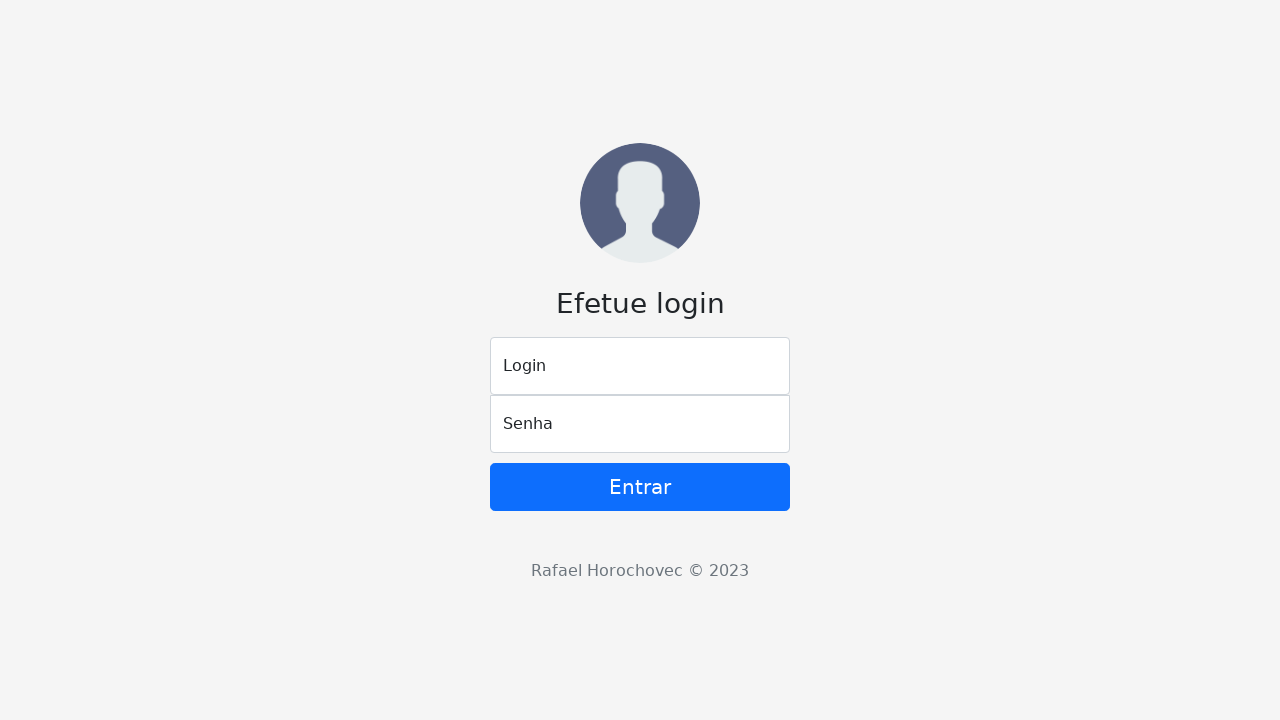

Left login field empty on #login
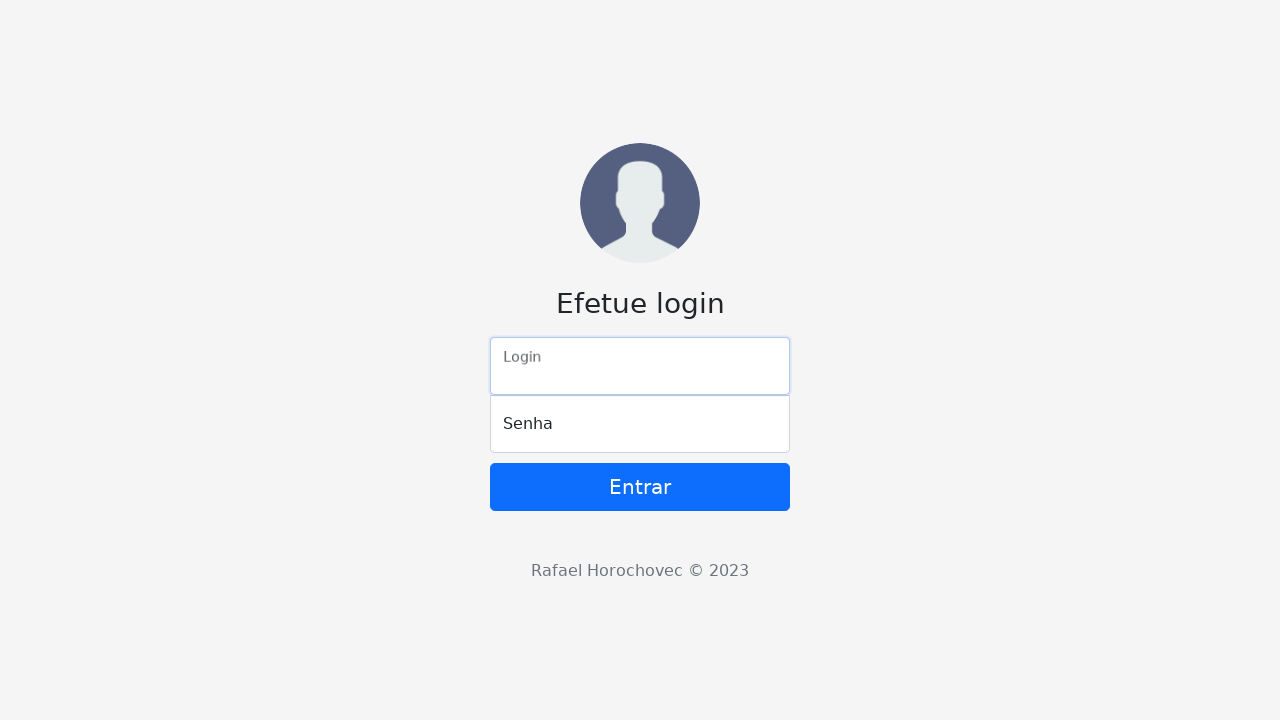

Left password field empty on #senha
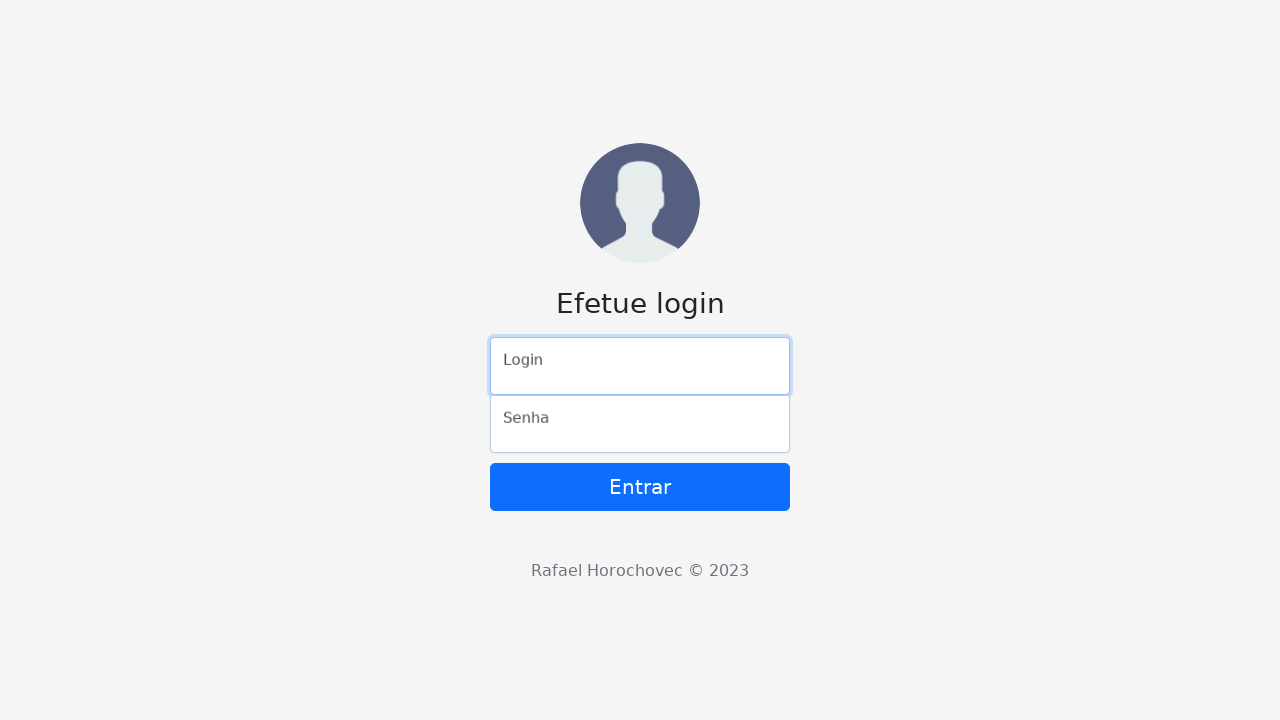

Clicked submit button with empty credentials at (640, 487) on xpath=/html/body/main/form/button
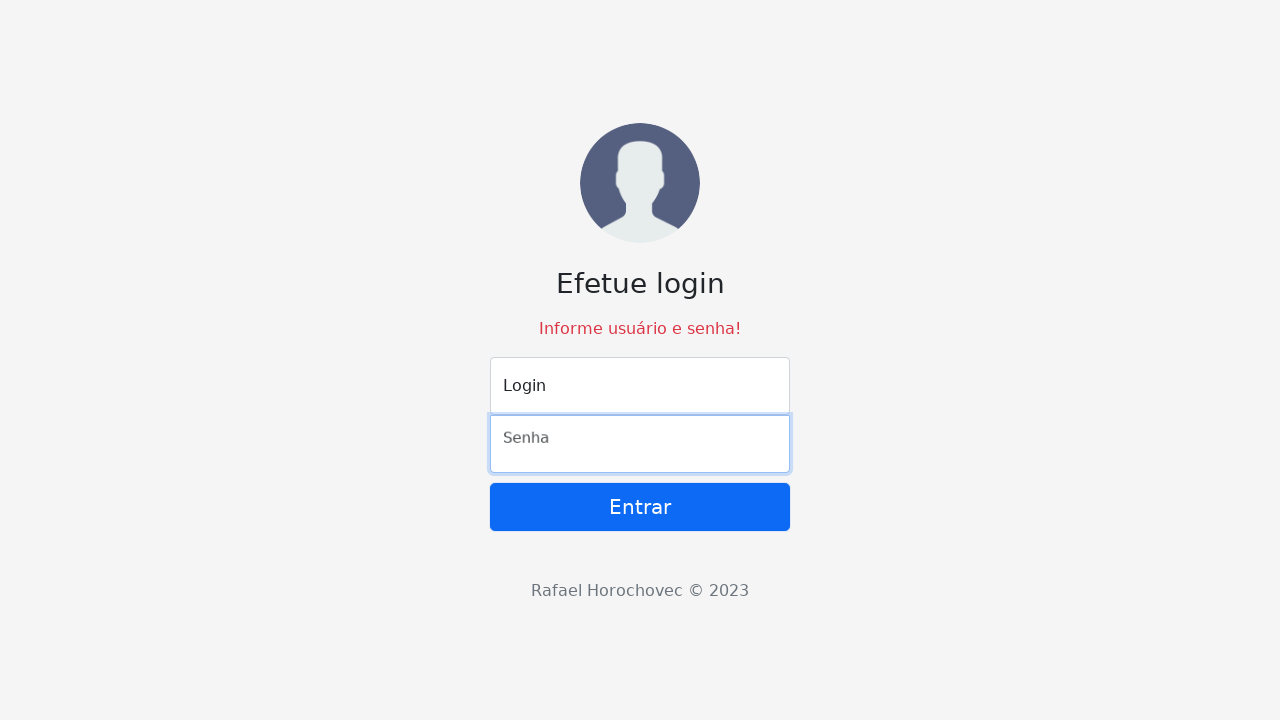

Error message appeared on screen
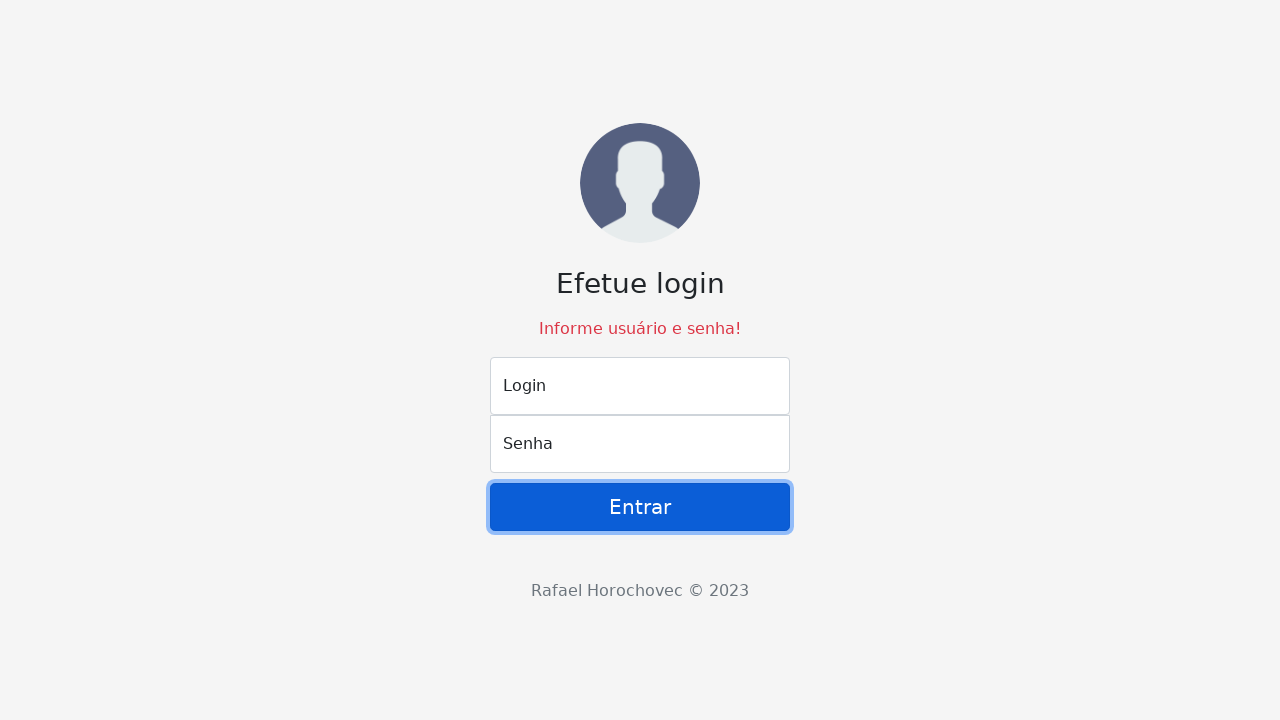

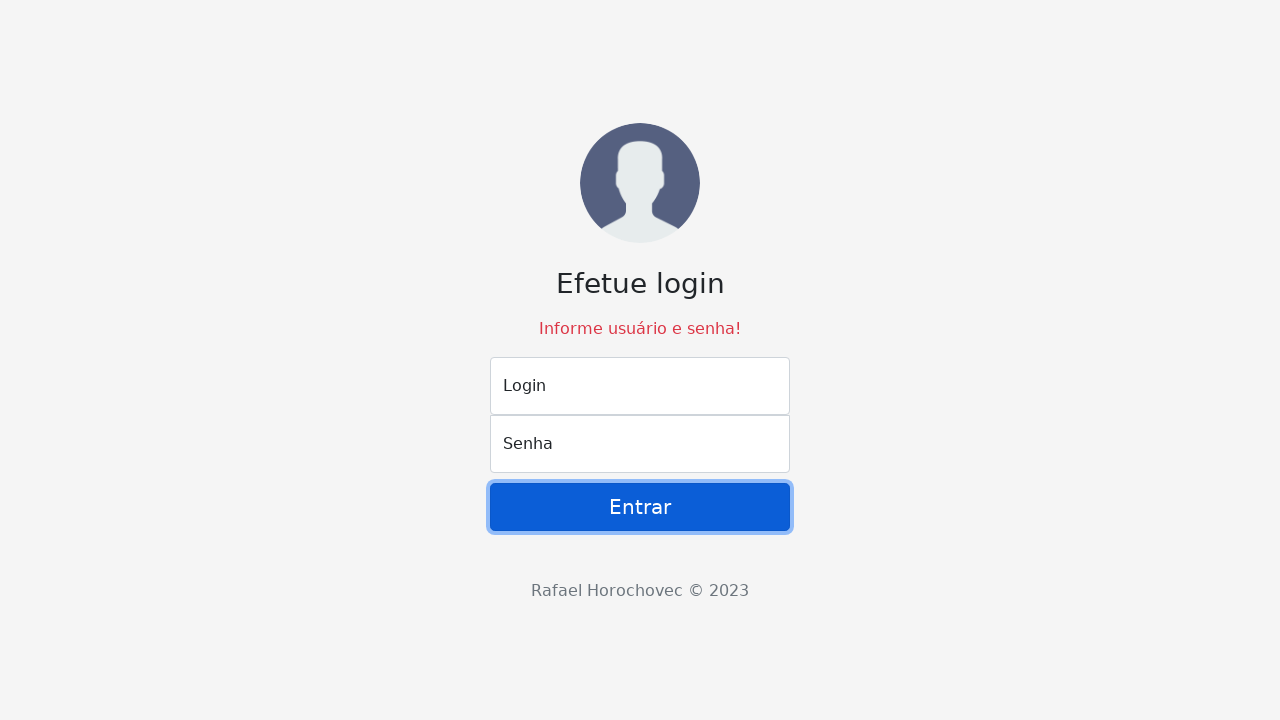